Tests an explicit wait scenario where the script waits for a price to change to $100, then clicks a book button, calculates a mathematical answer based on a displayed value, and submits the solution

Starting URL: http://suninjuly.github.io/explicit_wait2.html

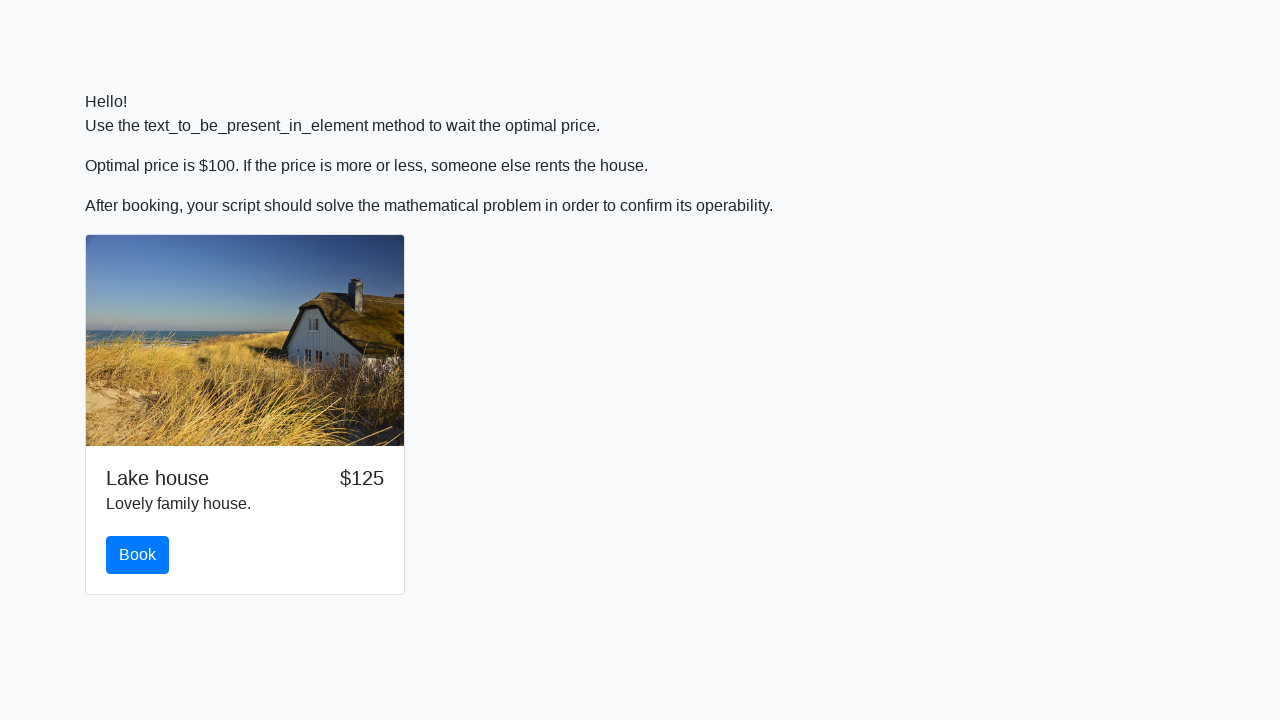

Waited for price to change to $100
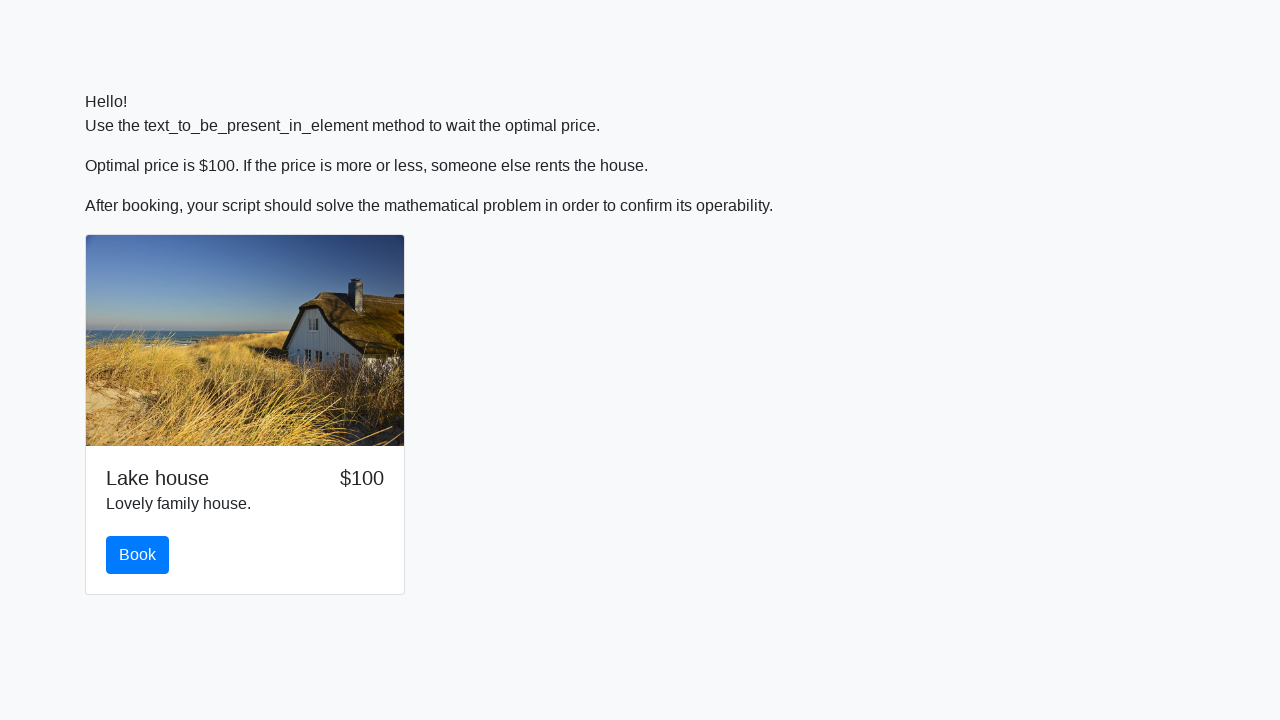

Clicked the book button at (138, 555) on #book
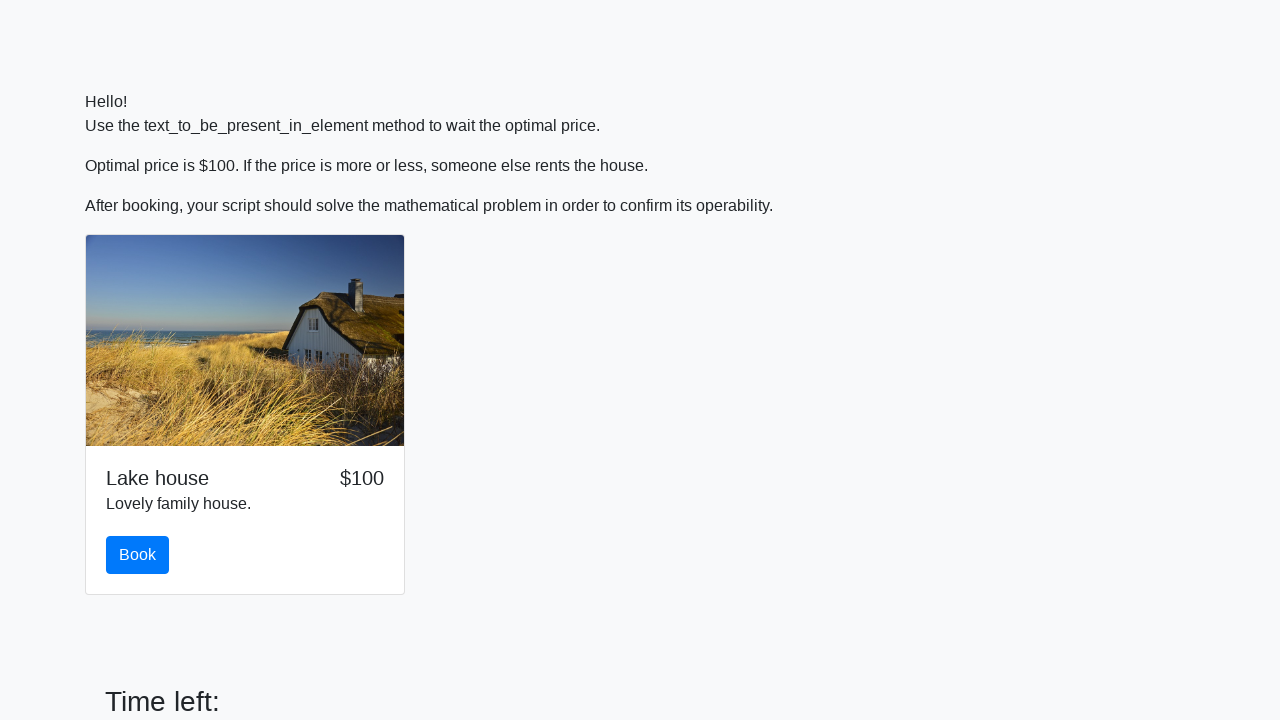

Retrieved x value from page: 97
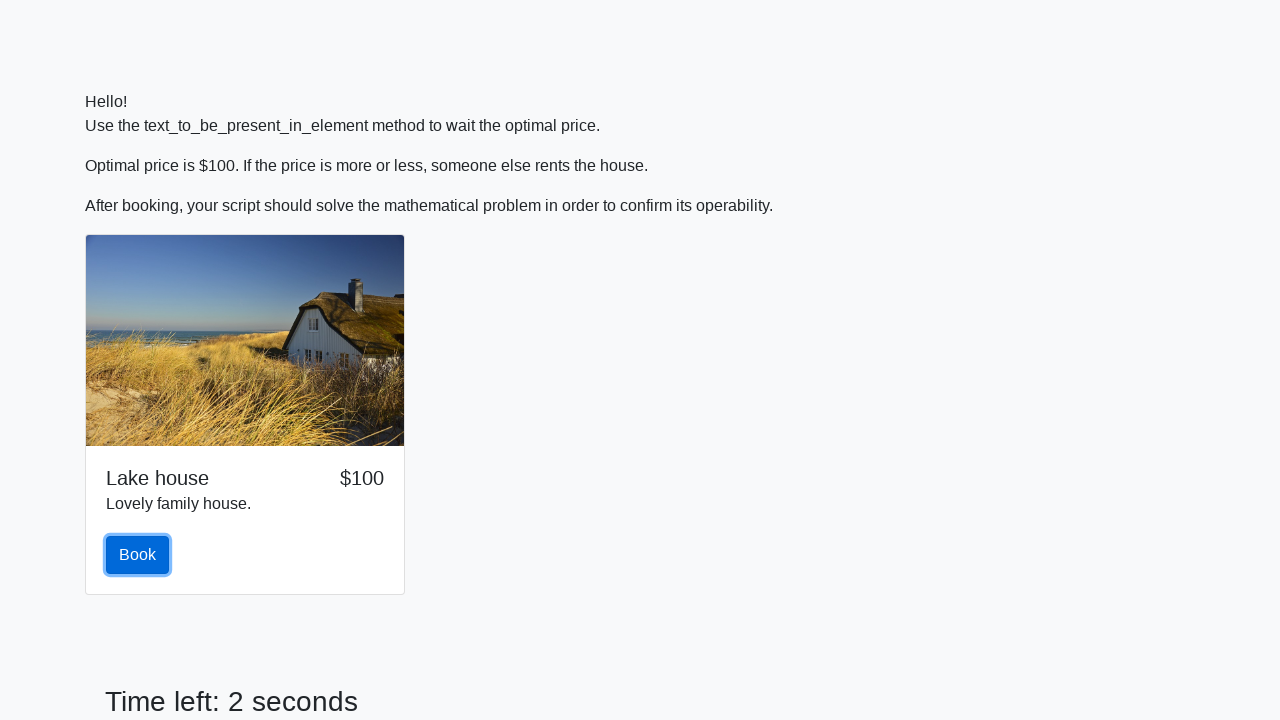

Calculated mathematical answer: 1.5162898246560559
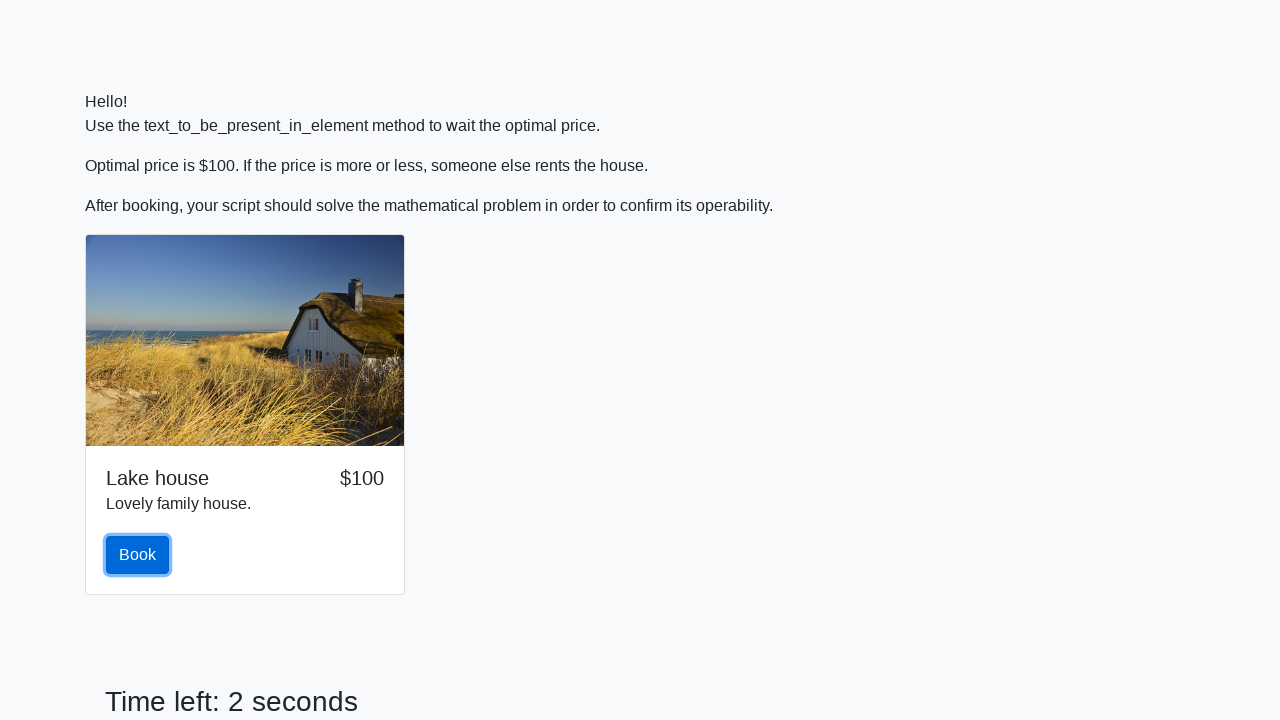

Filled answer field with calculated value: 1.5162898246560559 on #answer
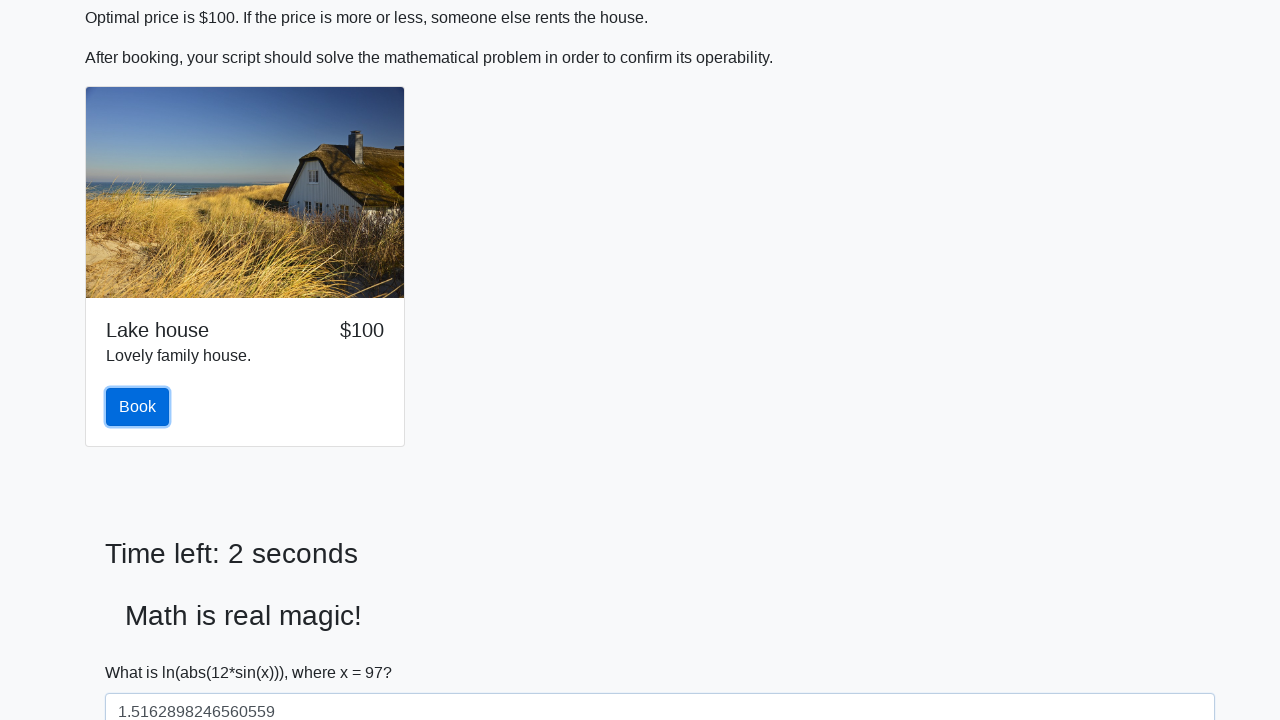

Clicked solve button to submit solution at (143, 651) on #solve
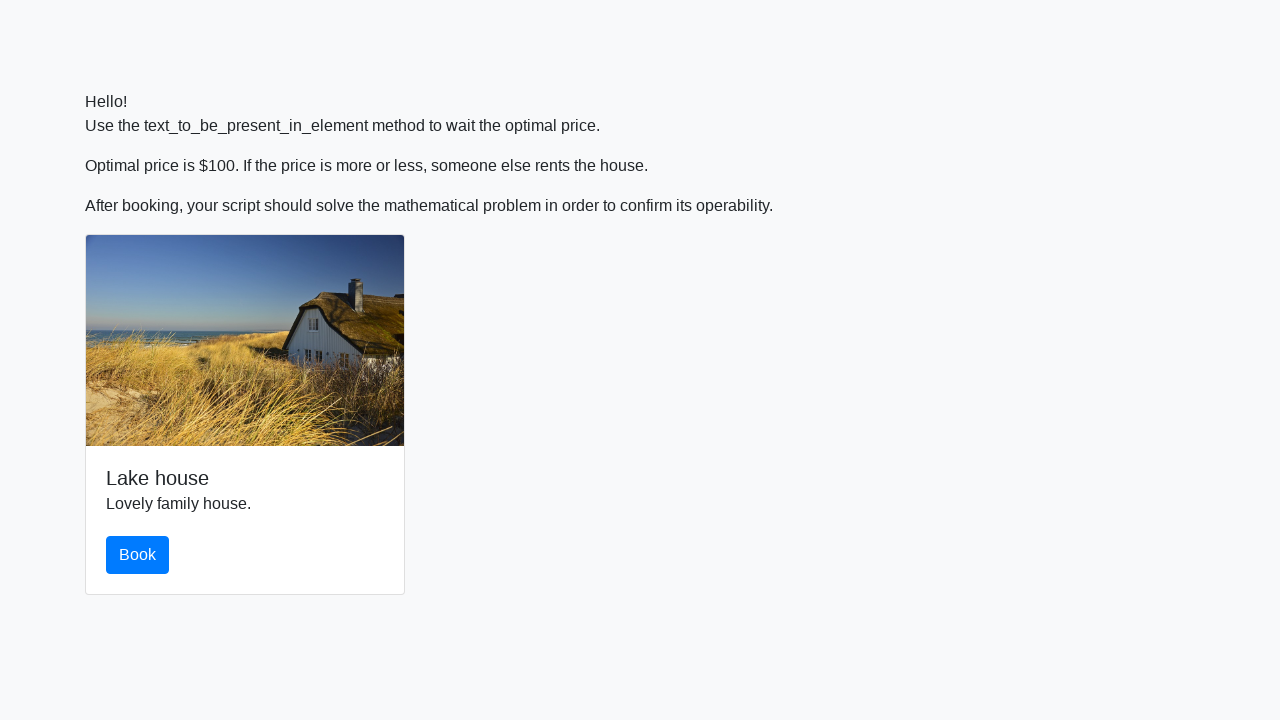

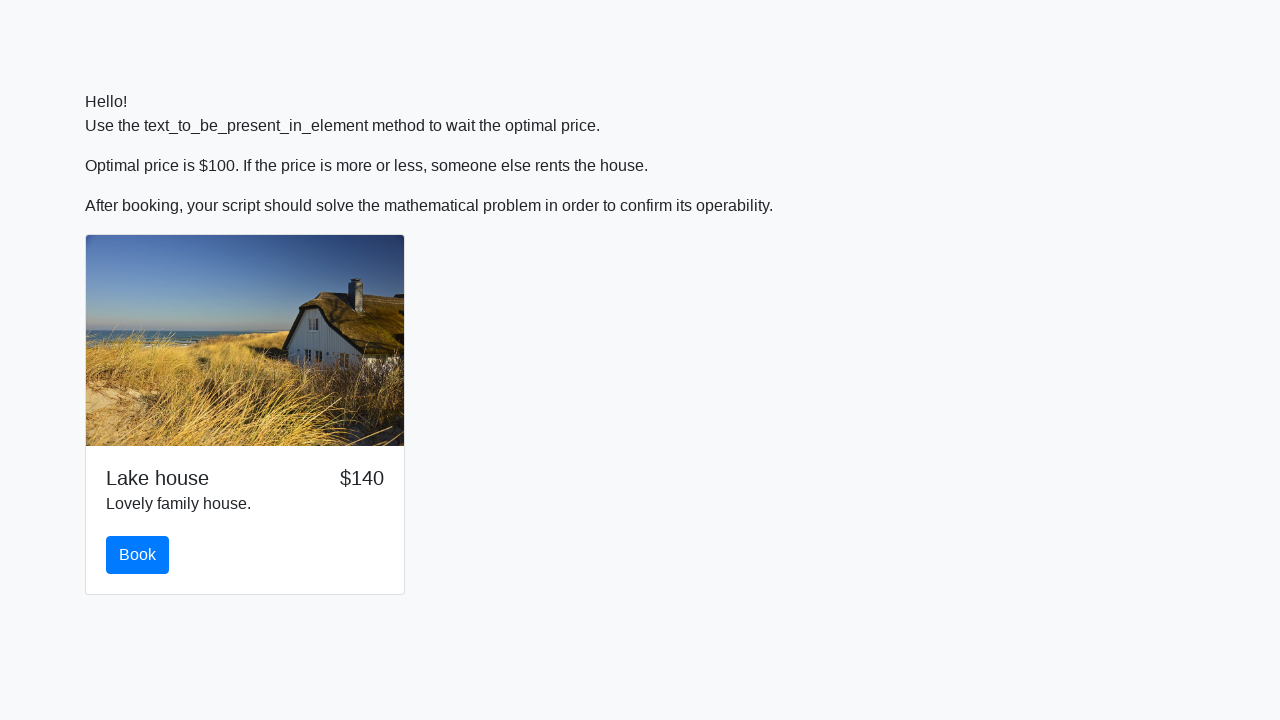